Tests JavaScript confirmation alert handling by clicking a button to trigger an alert, accepting it, and verifying the result message on the page.

Starting URL: http://the-internet.herokuapp.com/javascript_alerts

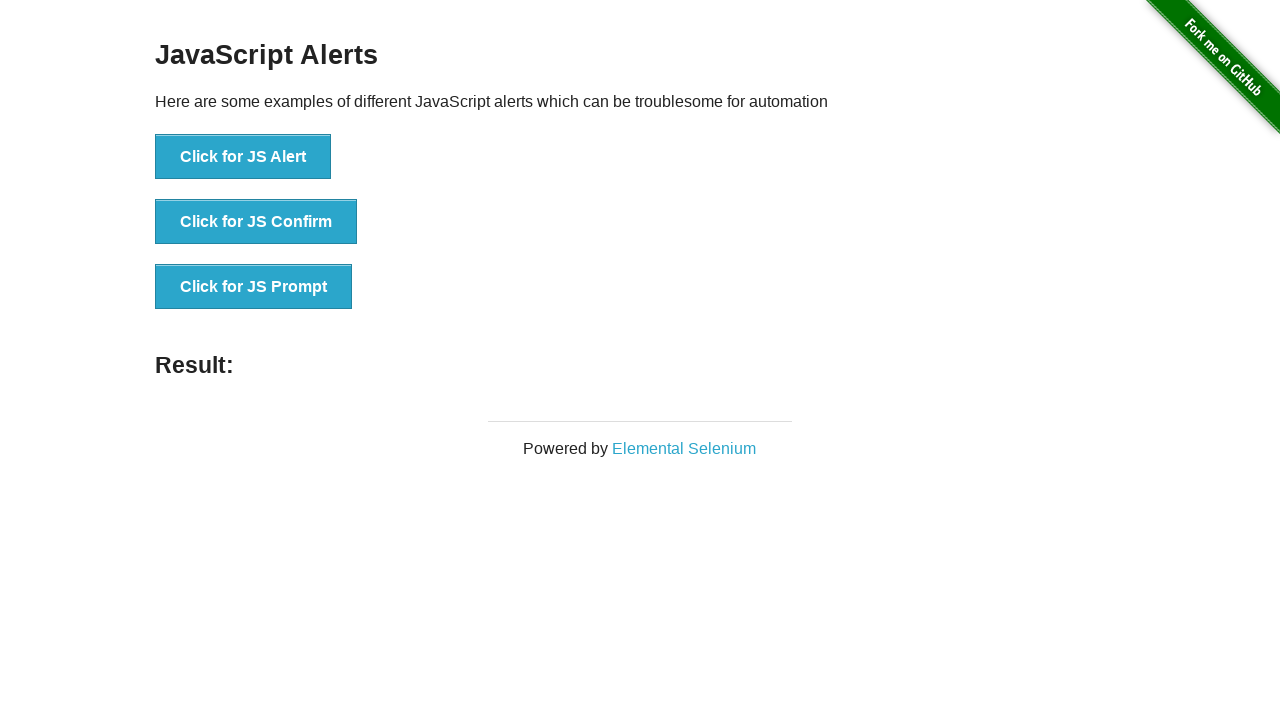

Clicked second button to trigger JavaScript confirmation alert at (256, 222) on ul > li:nth-child(2) > button
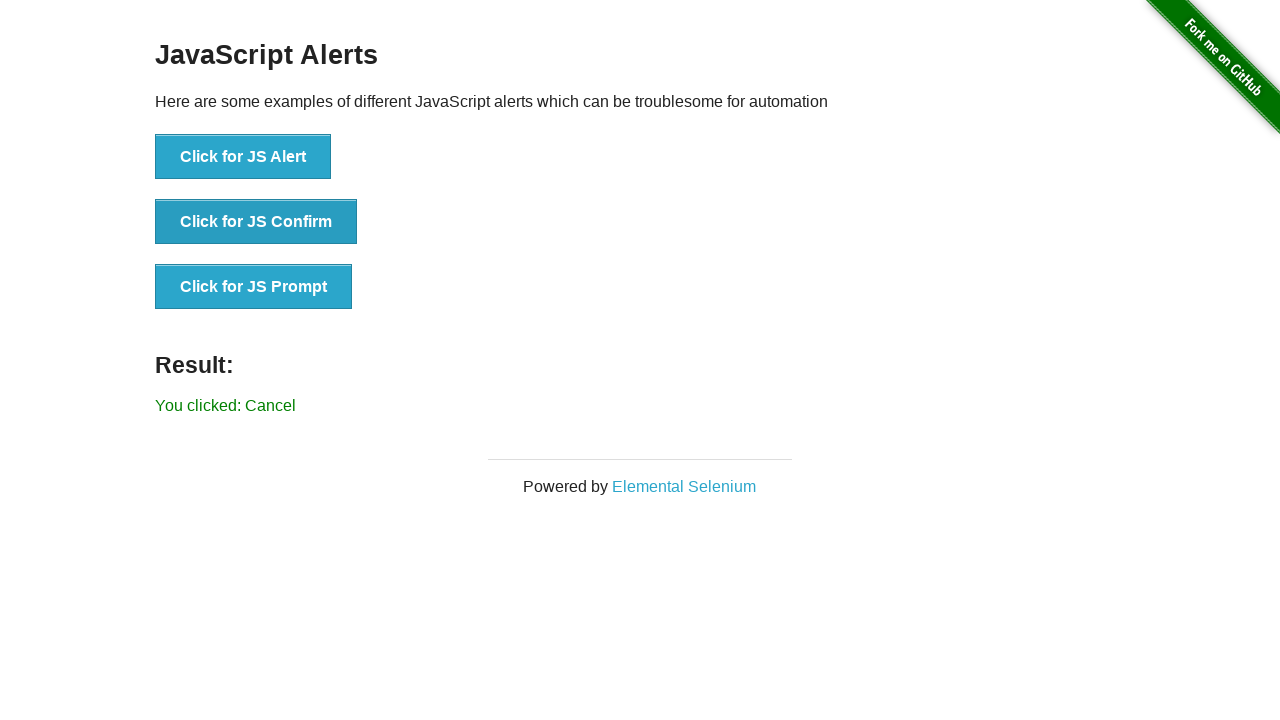

Set up dialog handler to accept alerts
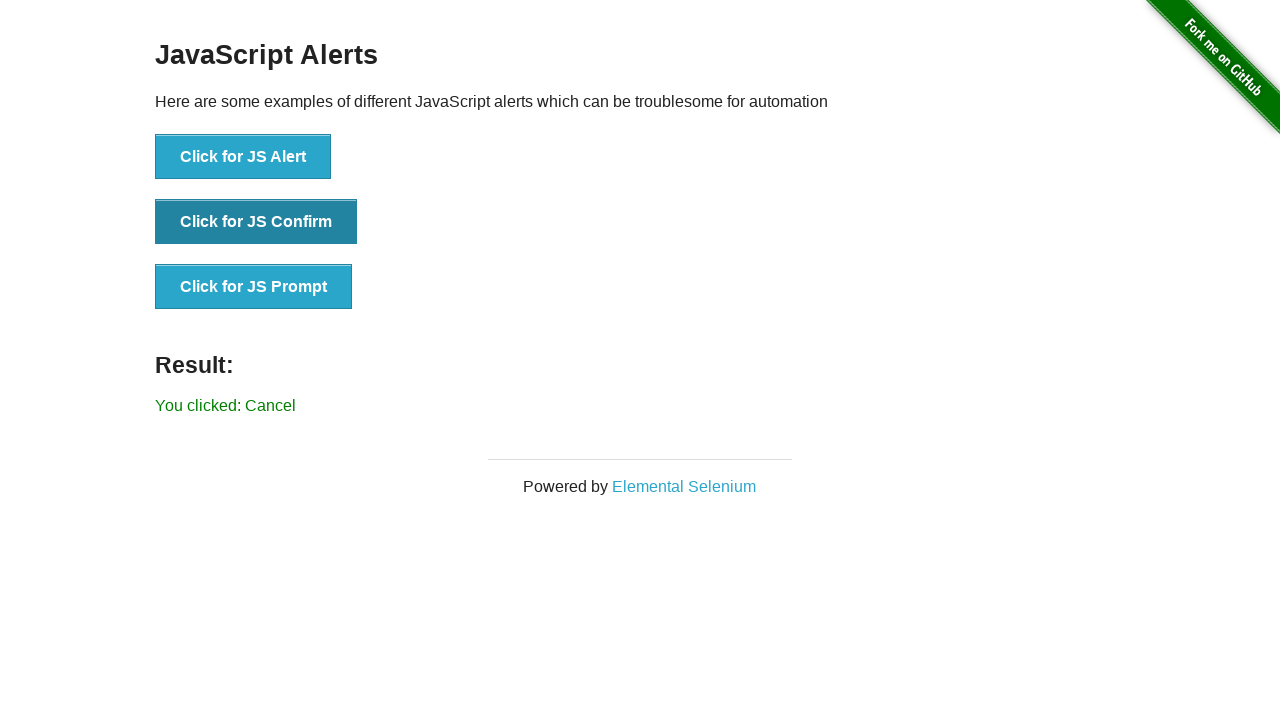

Clicked second button again to trigger alert with handler ready at (256, 222) on ul > li:nth-child(2) > button
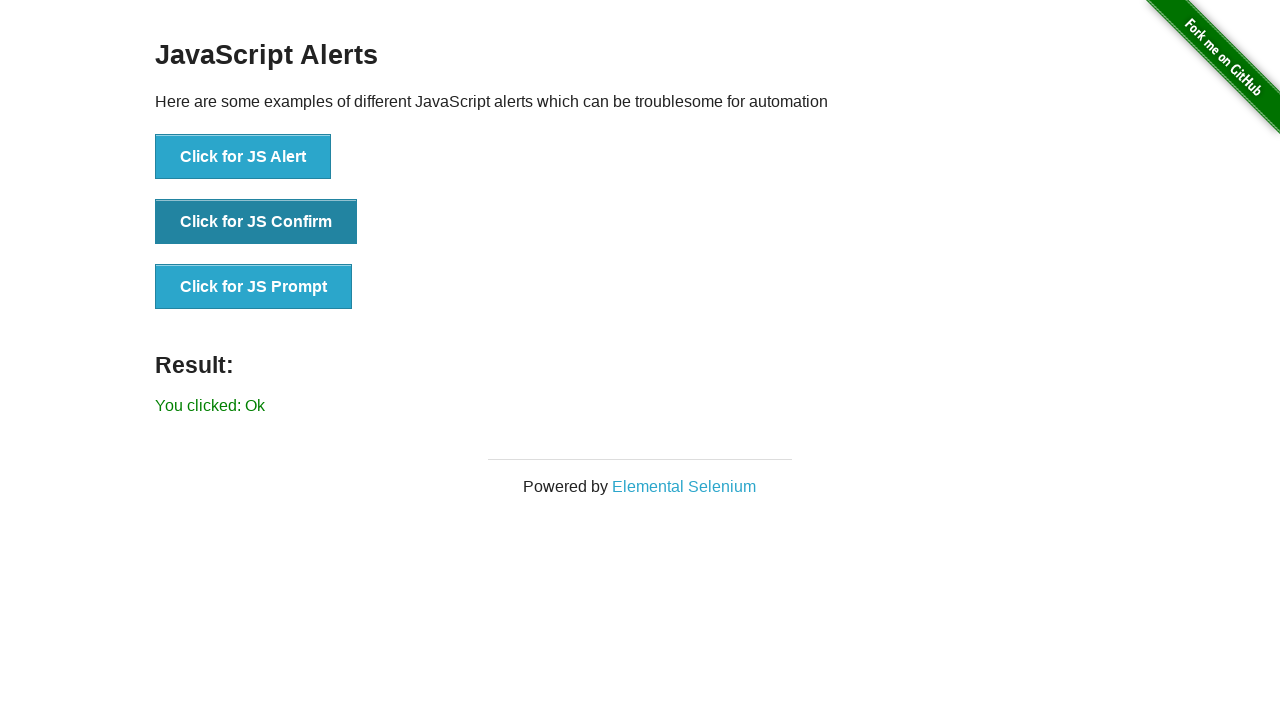

Result element loaded on page
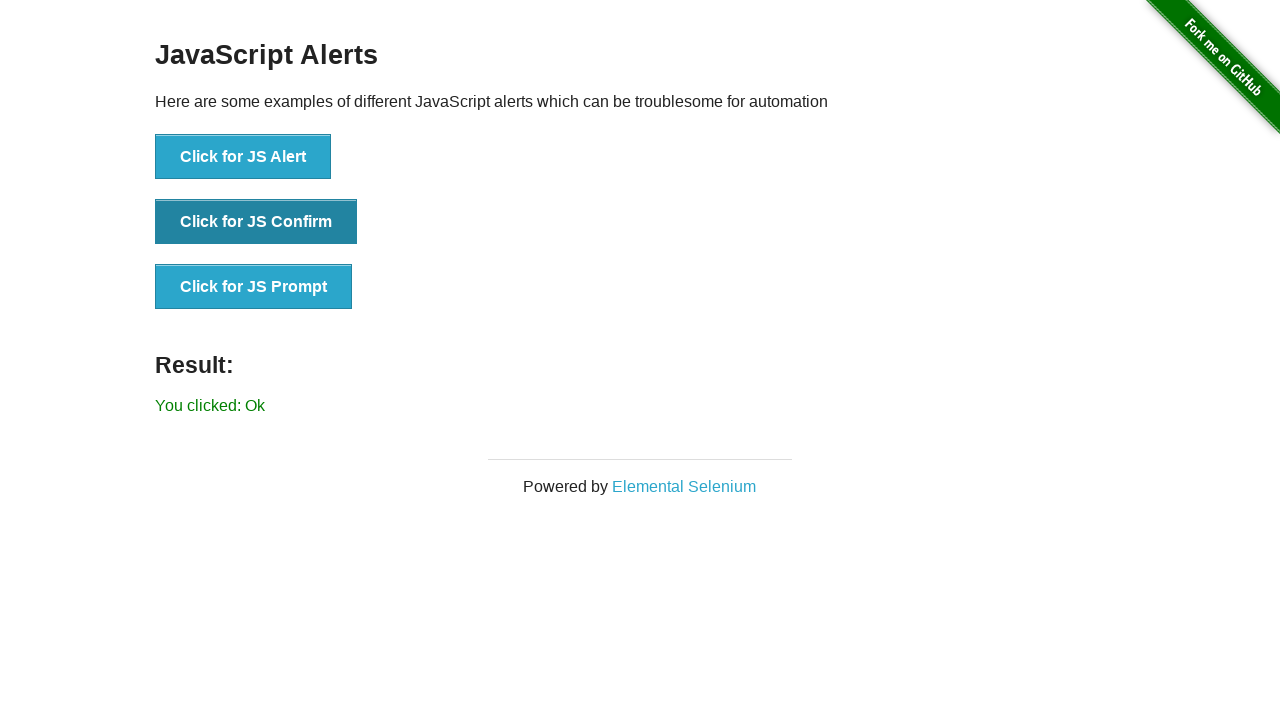

Retrieved result text content
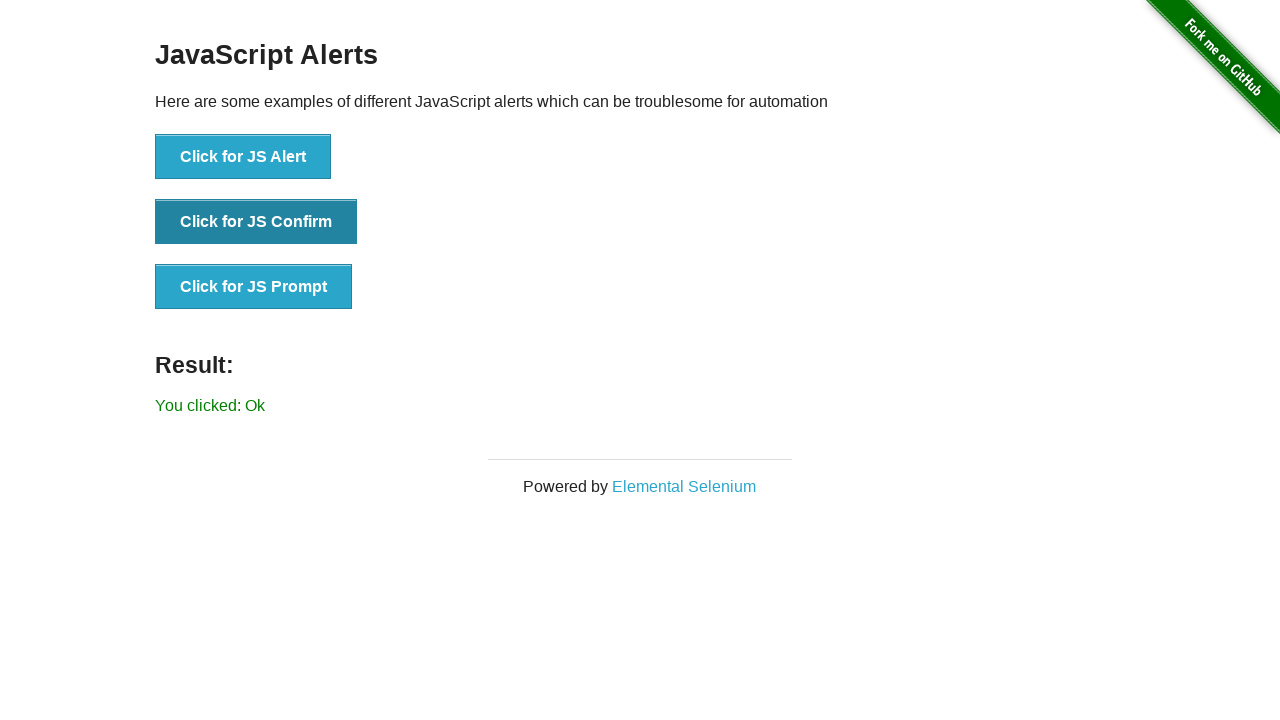

Verified result text matches expected message 'You clicked: Ok'
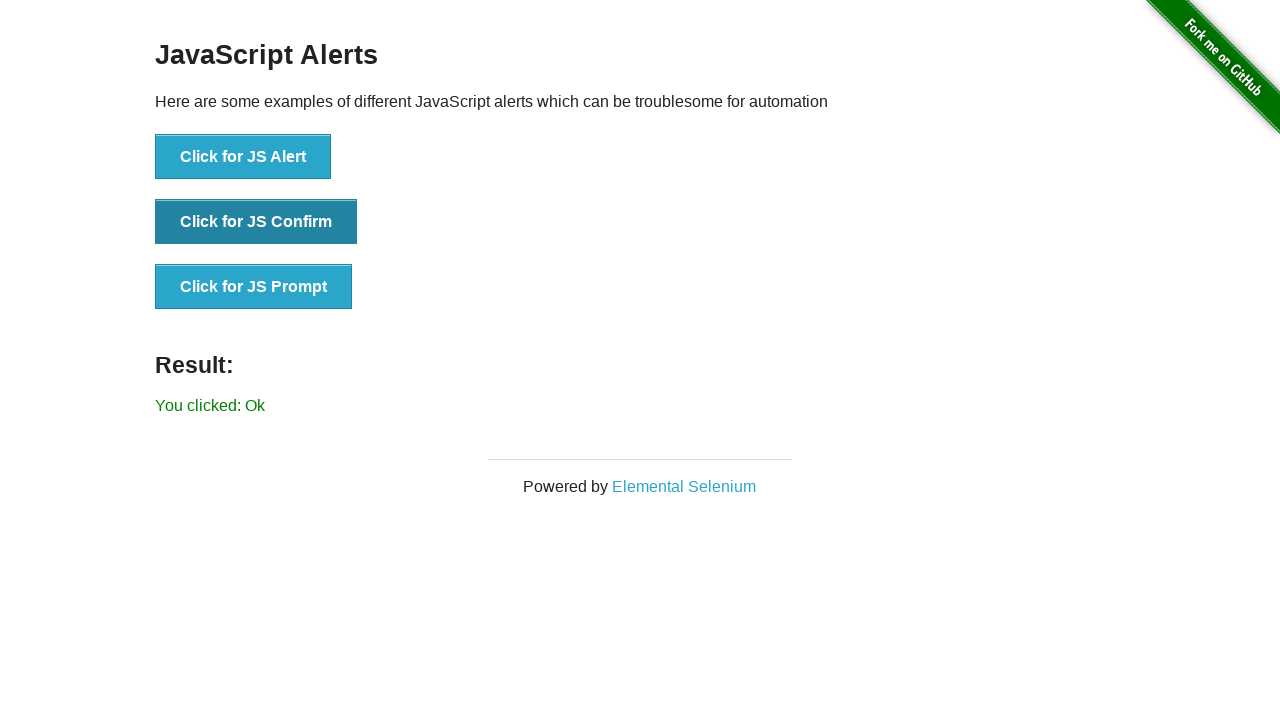

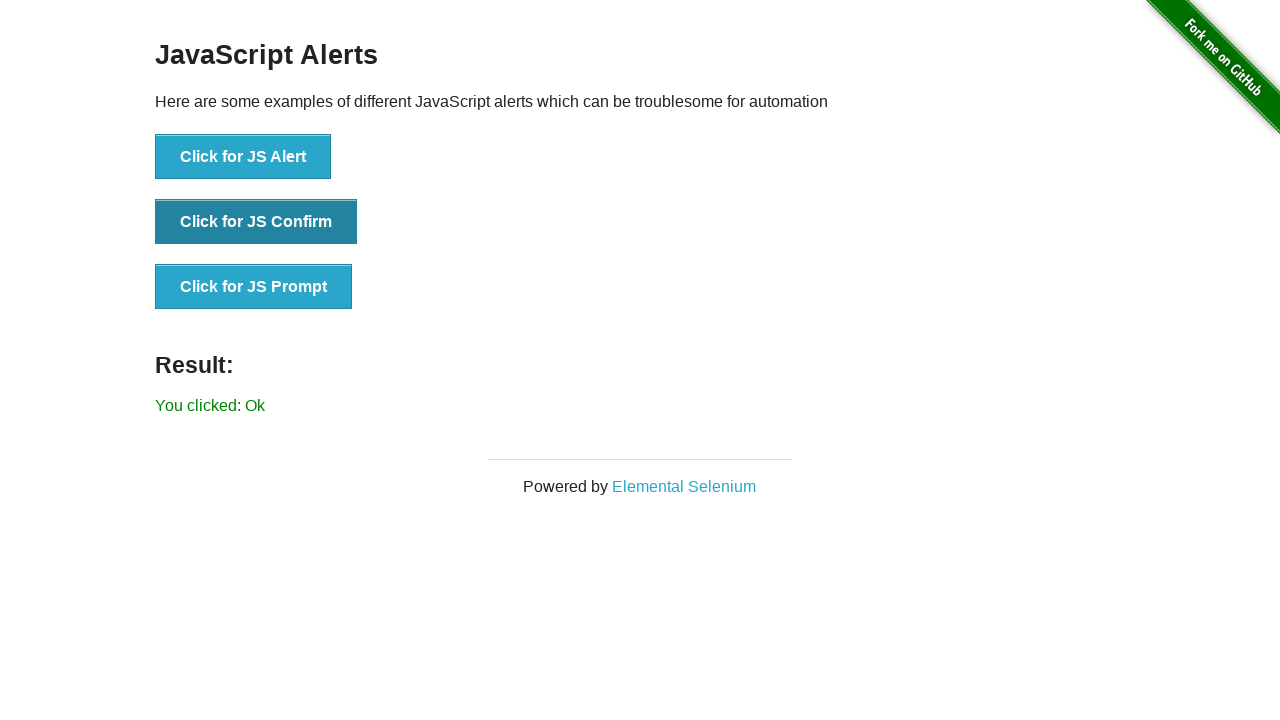